Tests a stock analysis form by entering a stock code and phone number, then clicking submit buttons to trigger the form submission.

Starting URL: http://ad.cjs.com.cn/template/html/81/5b46bbcbcb081.html

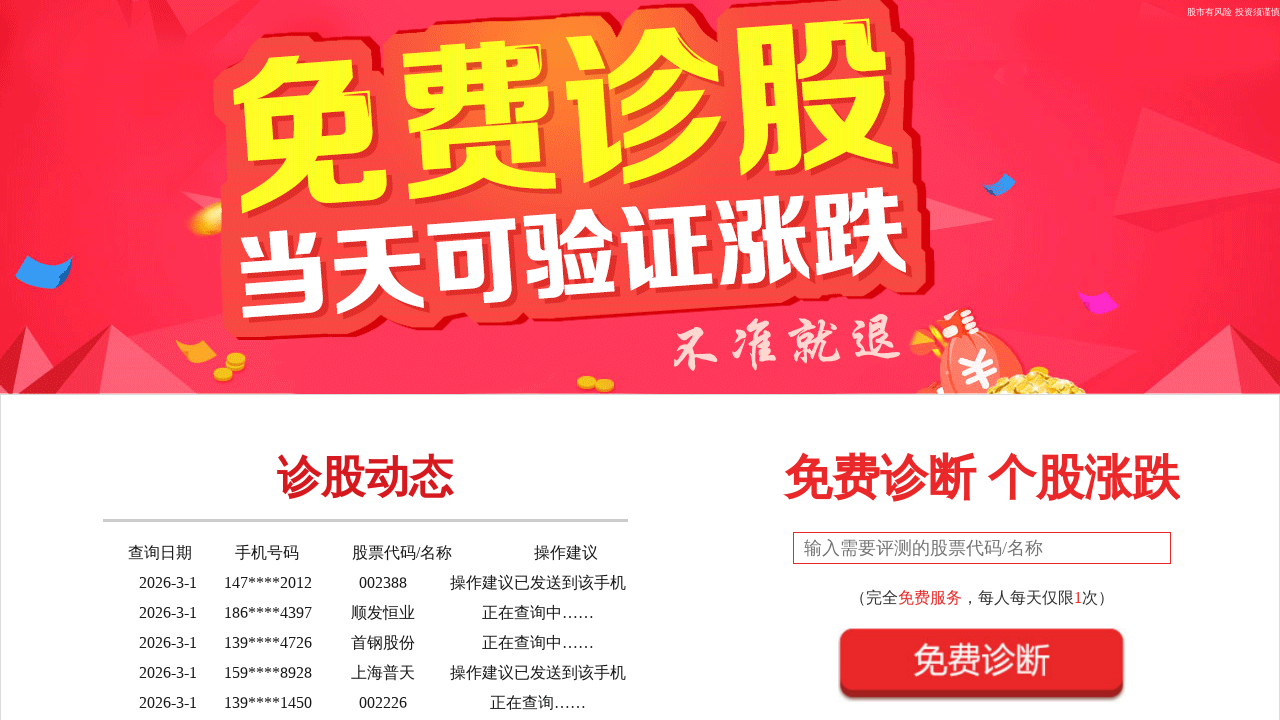

Filled stock code field with '600000' on #gp
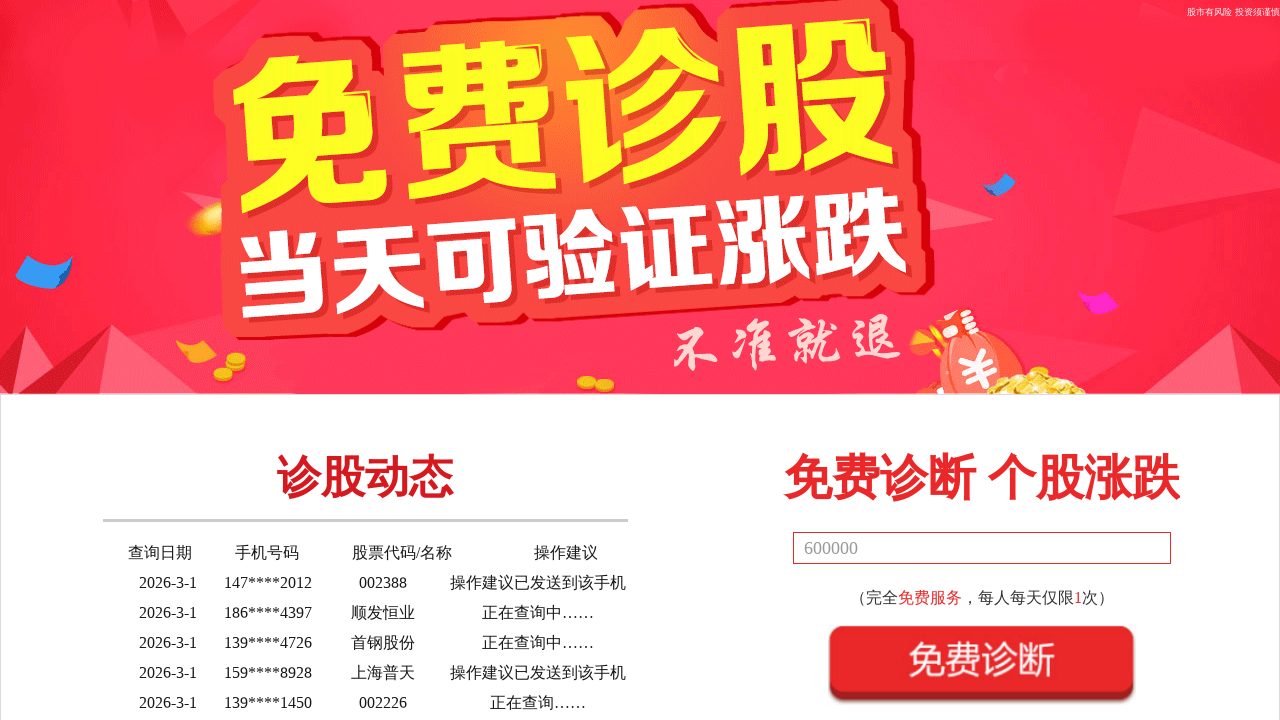

Clicked save/submit button at (982, 665) on #btnSave
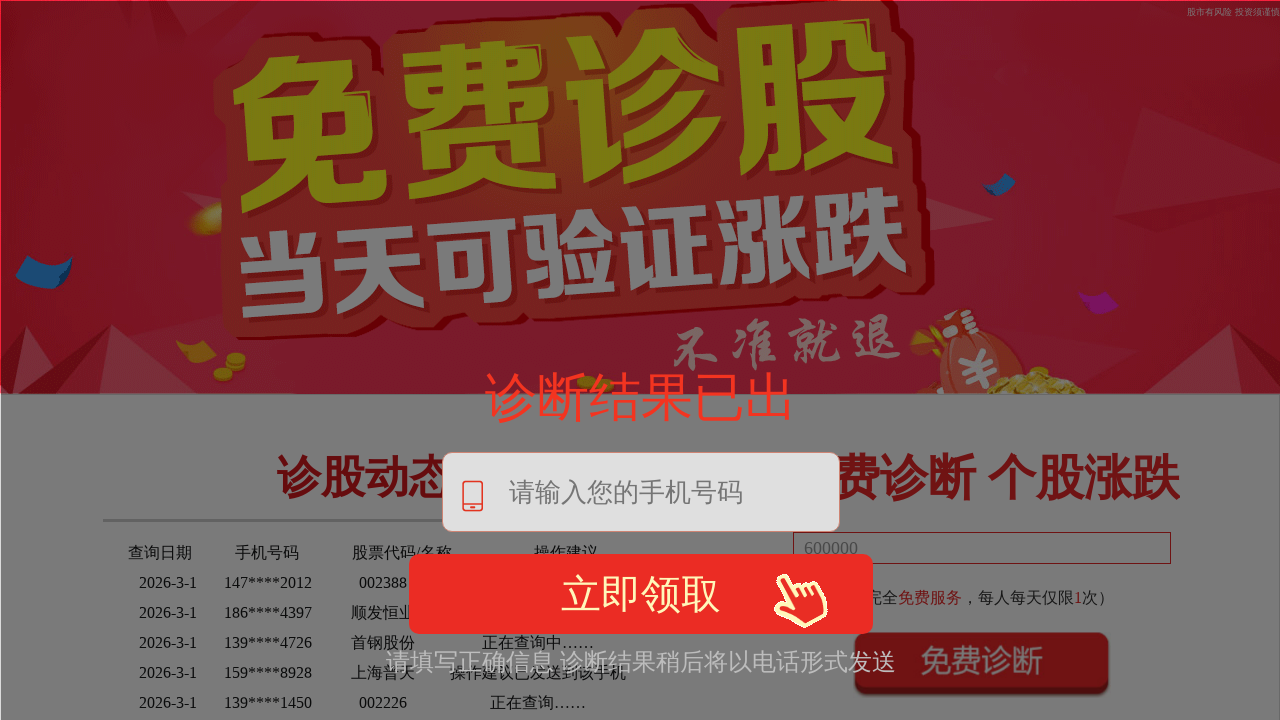

Filled mobile phone field with '13812345678' on #mobilePhone
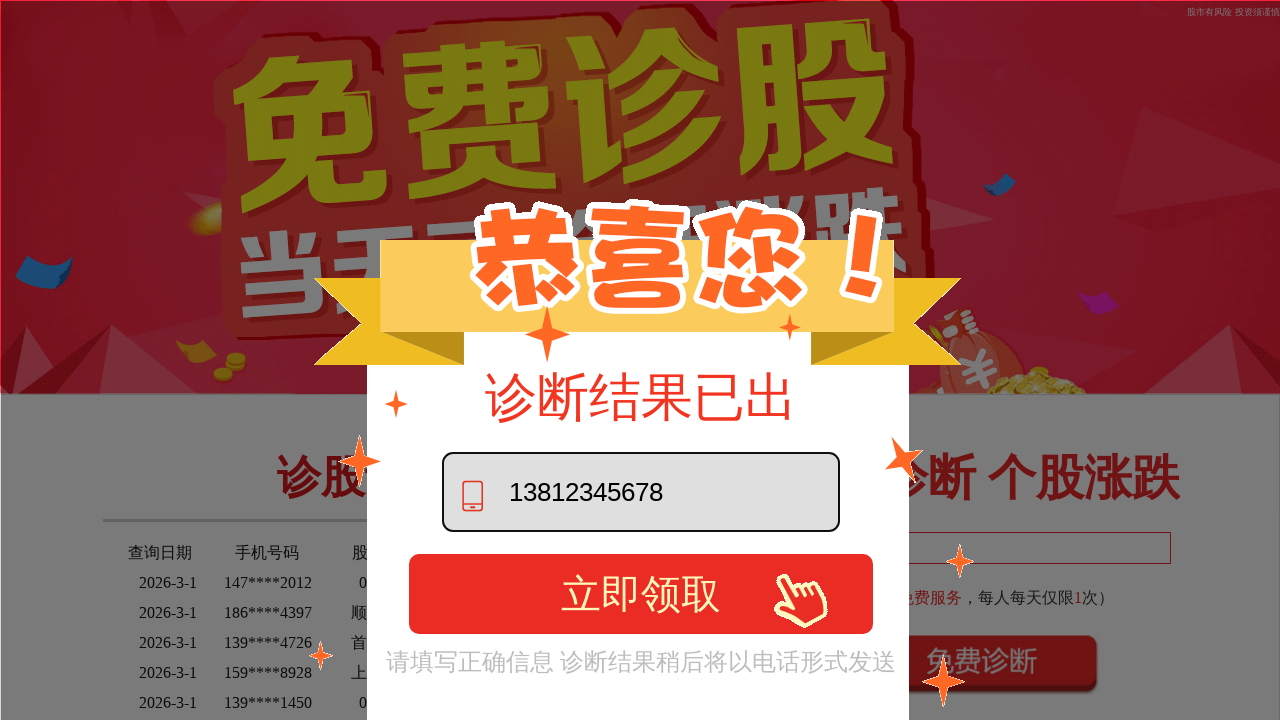

Clicked get info button at (641, 594) on .getinfo
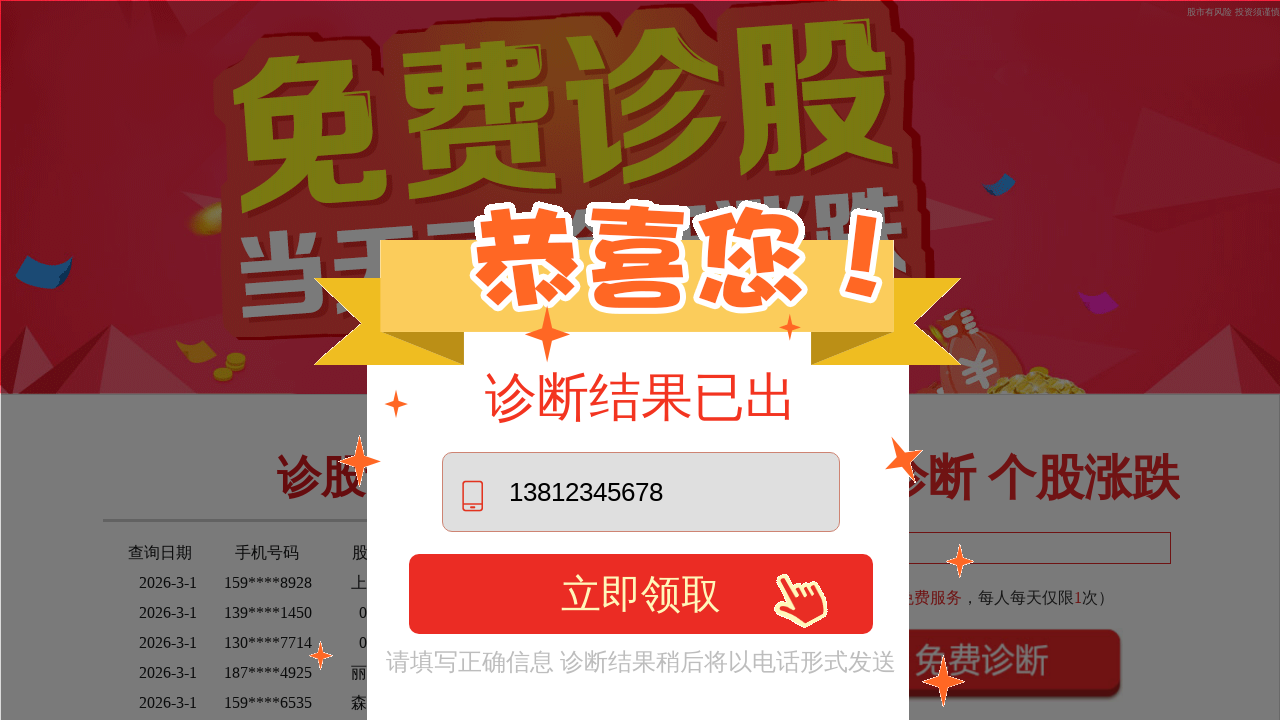

Waited 1000ms for page update
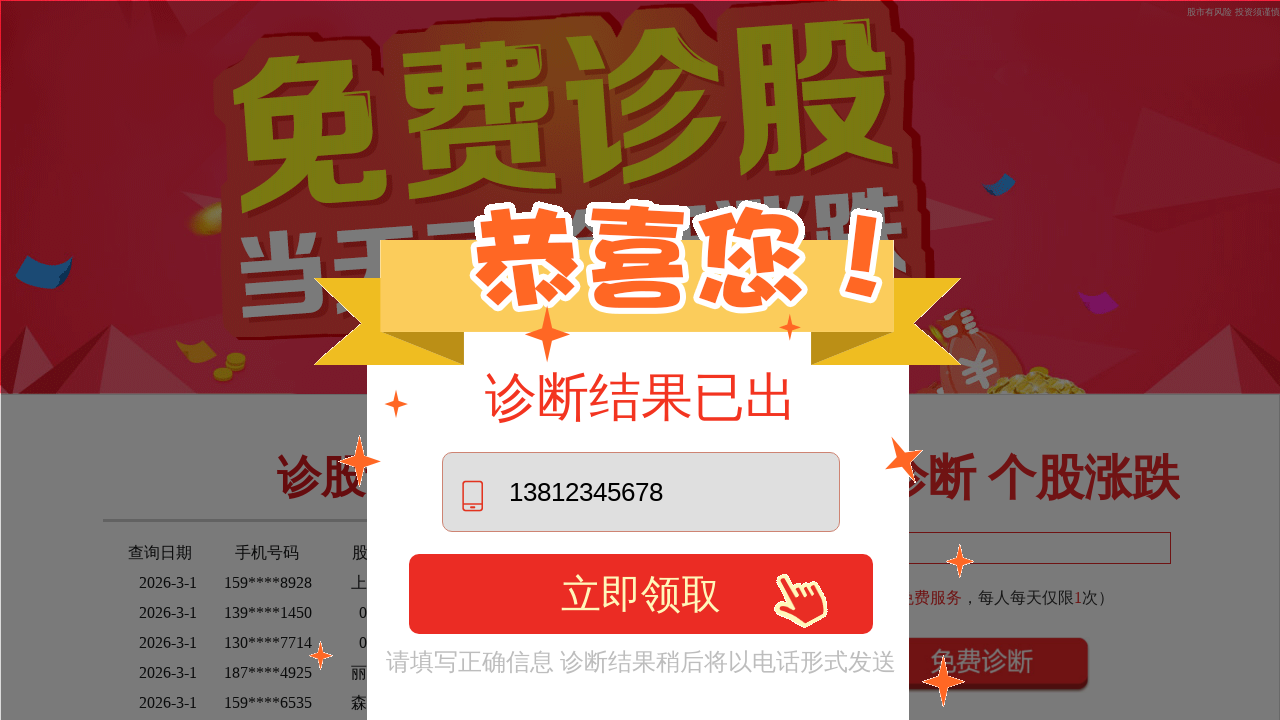

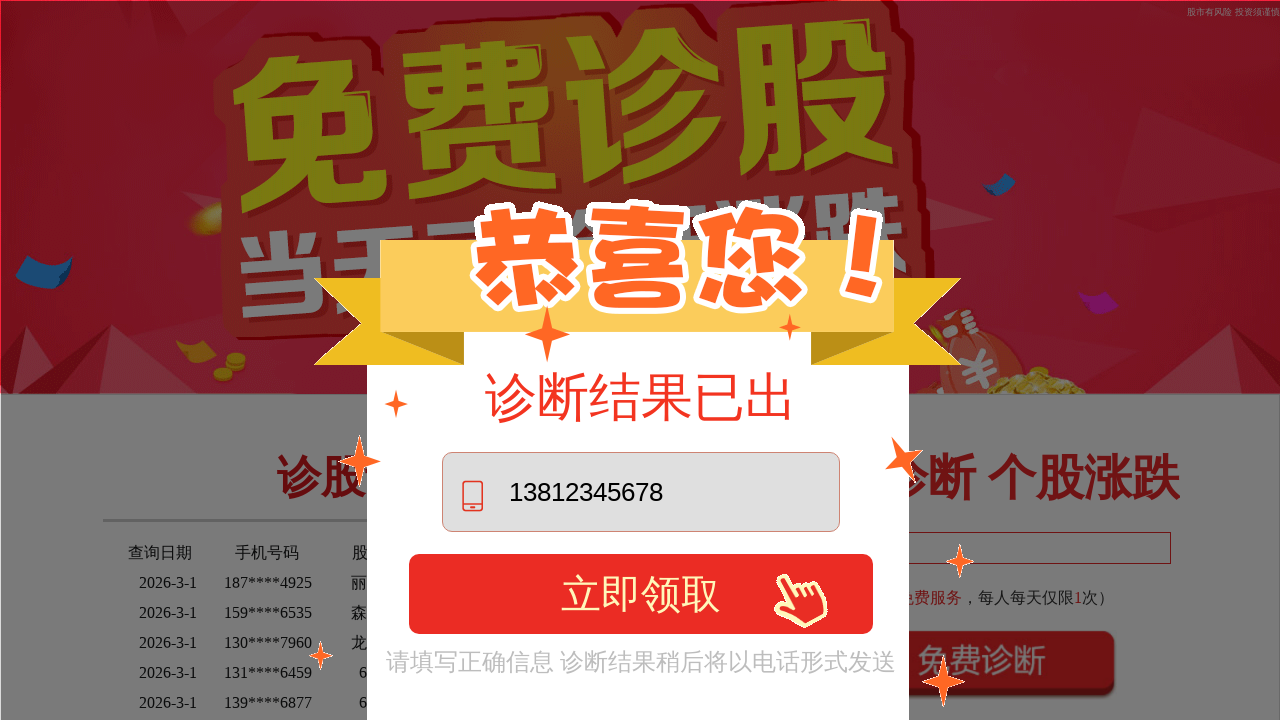